Navigates to Salesforce login page and locates the username input field using CSS selector

Starting URL: https://login.salesforce.com/

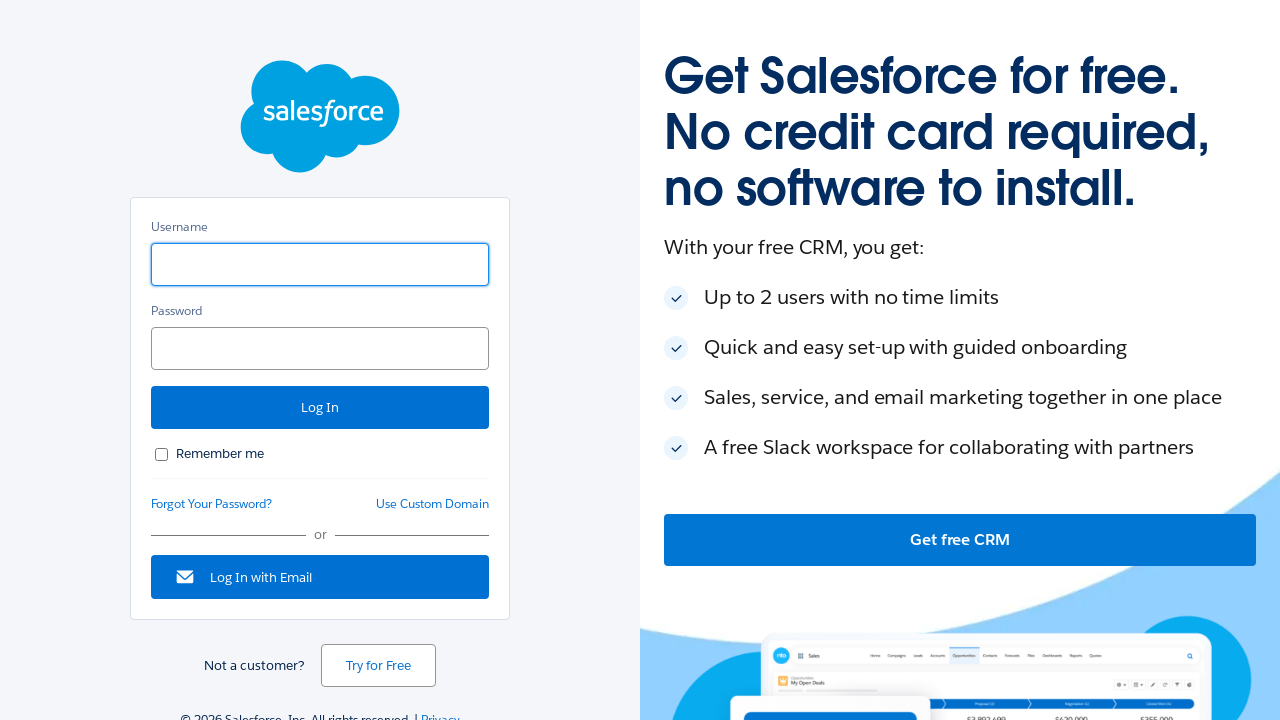

Navigated to Salesforce login page
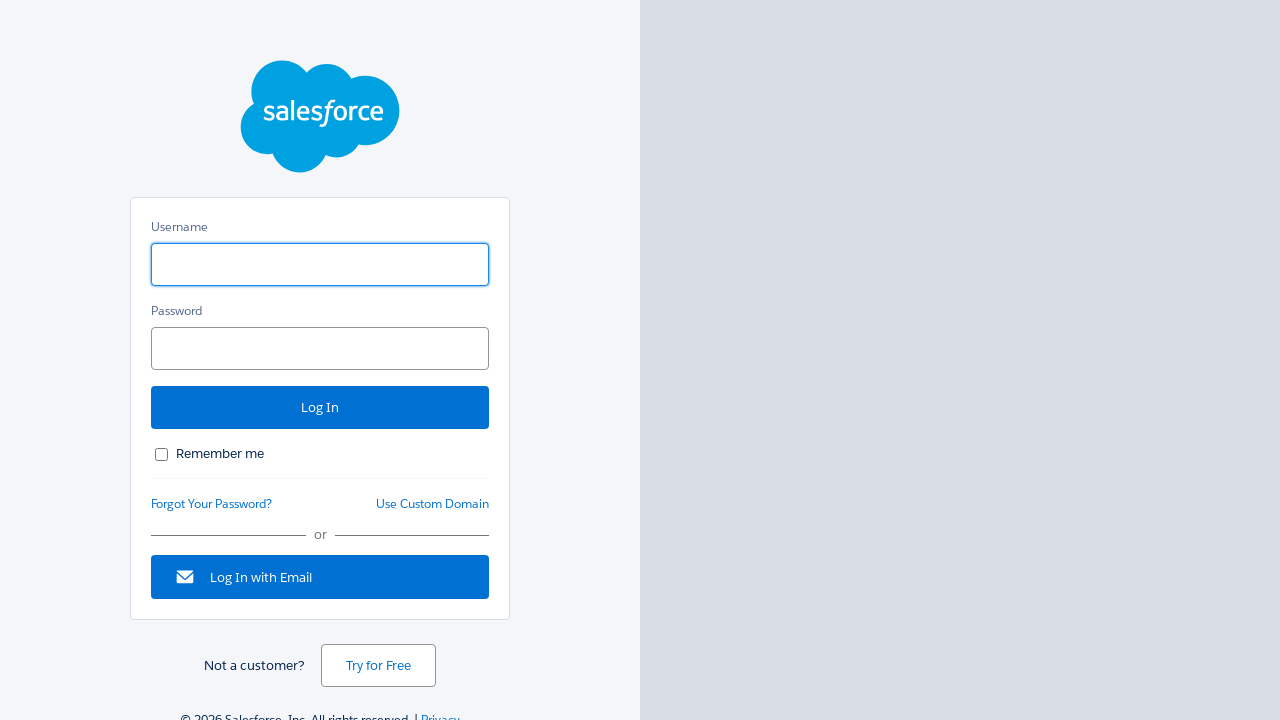

Located username input field using CSS selector
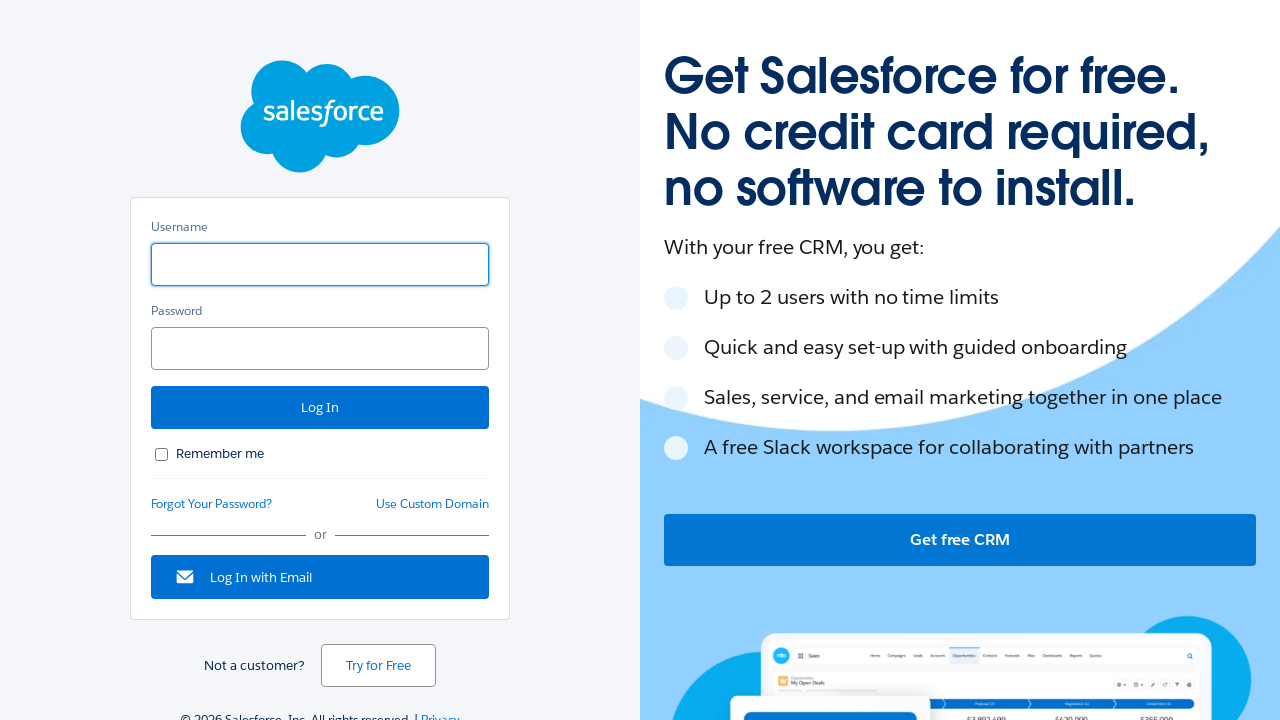

Username input field is visible and ready
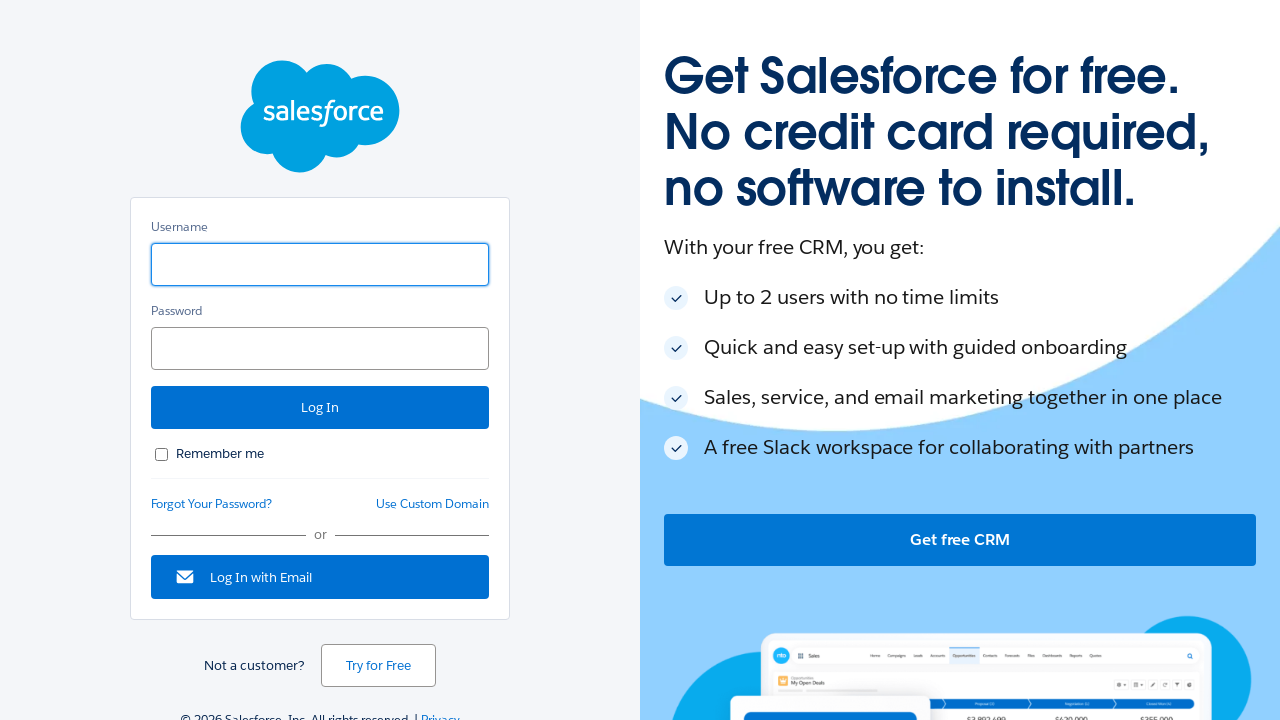

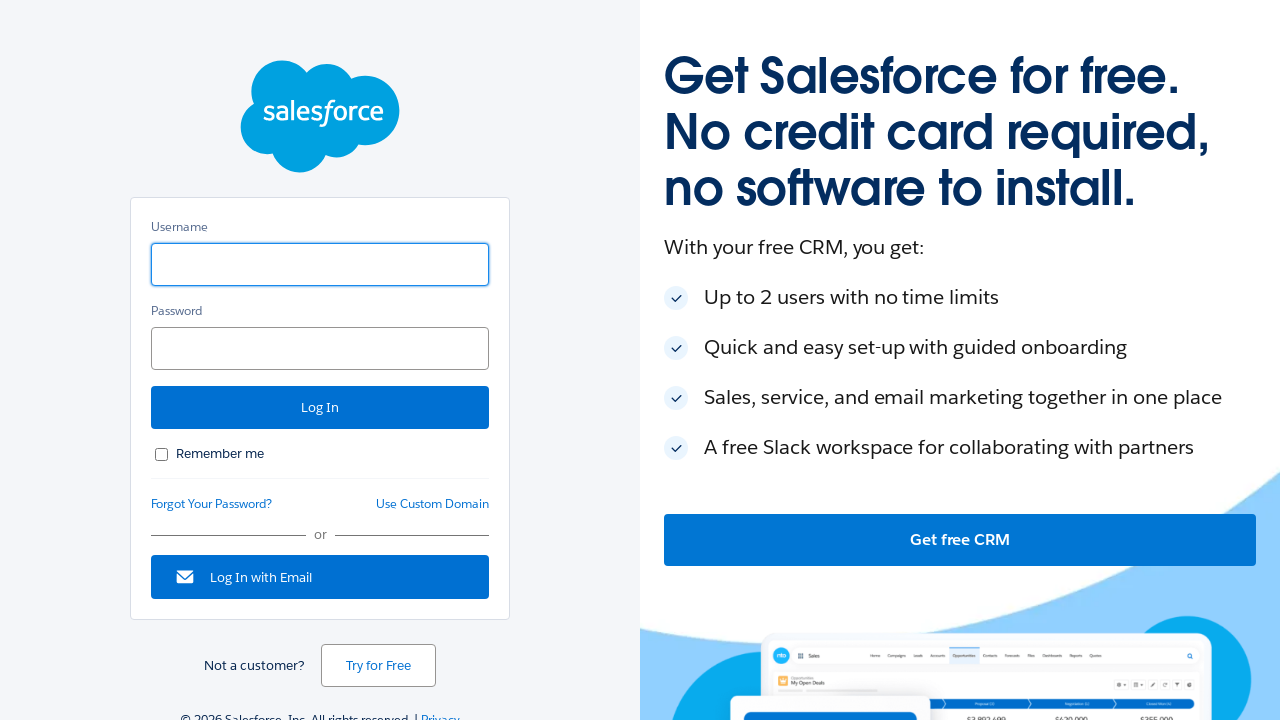